Tests login failure on UI Testing Playground sample app when using valid username but incorrect password

Starting URL: http://uitestingplayground.com/

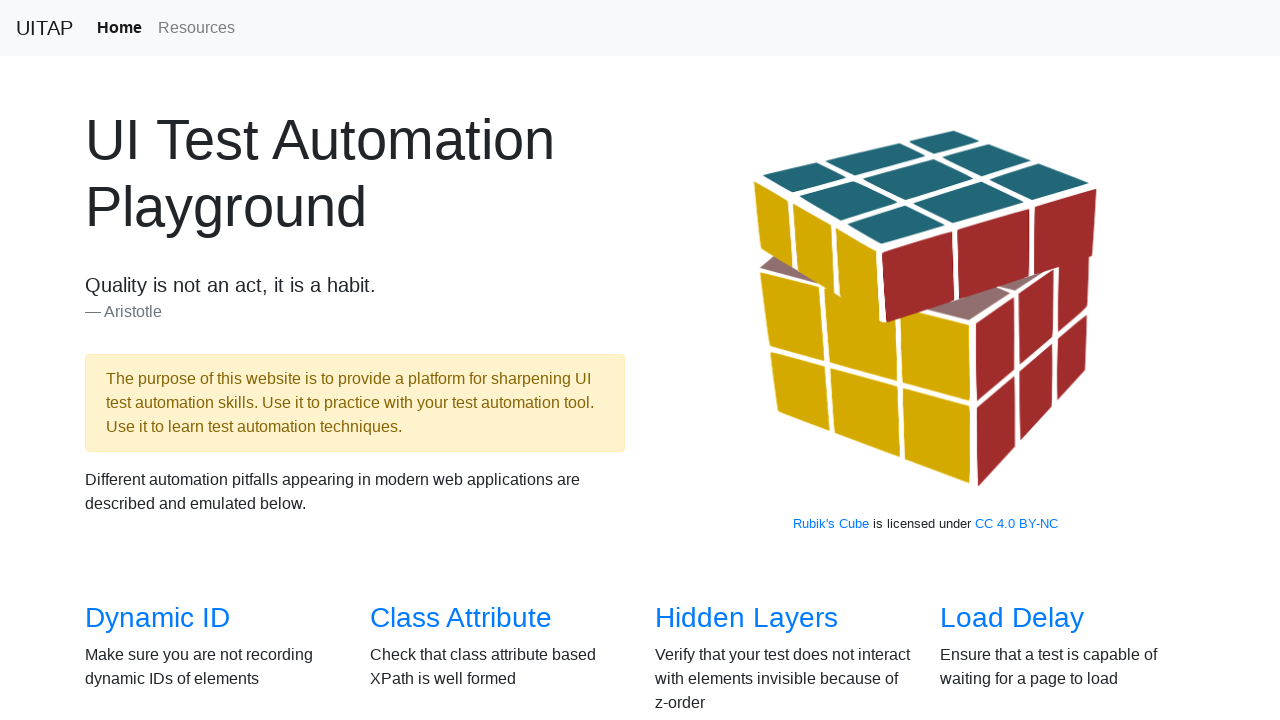

Clicked on Sample App link at (446, 360) on text=Sample App
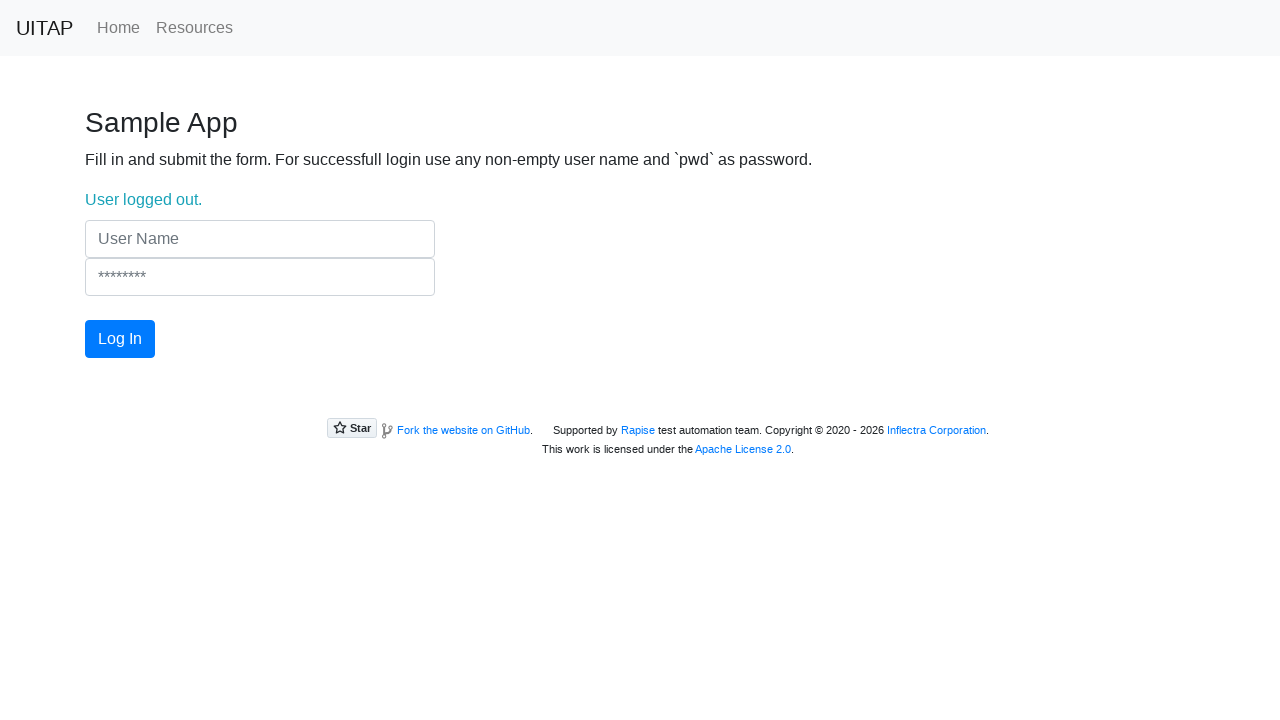

Navigated to Sample App page at http://uitestingplayground.com/sampleapp
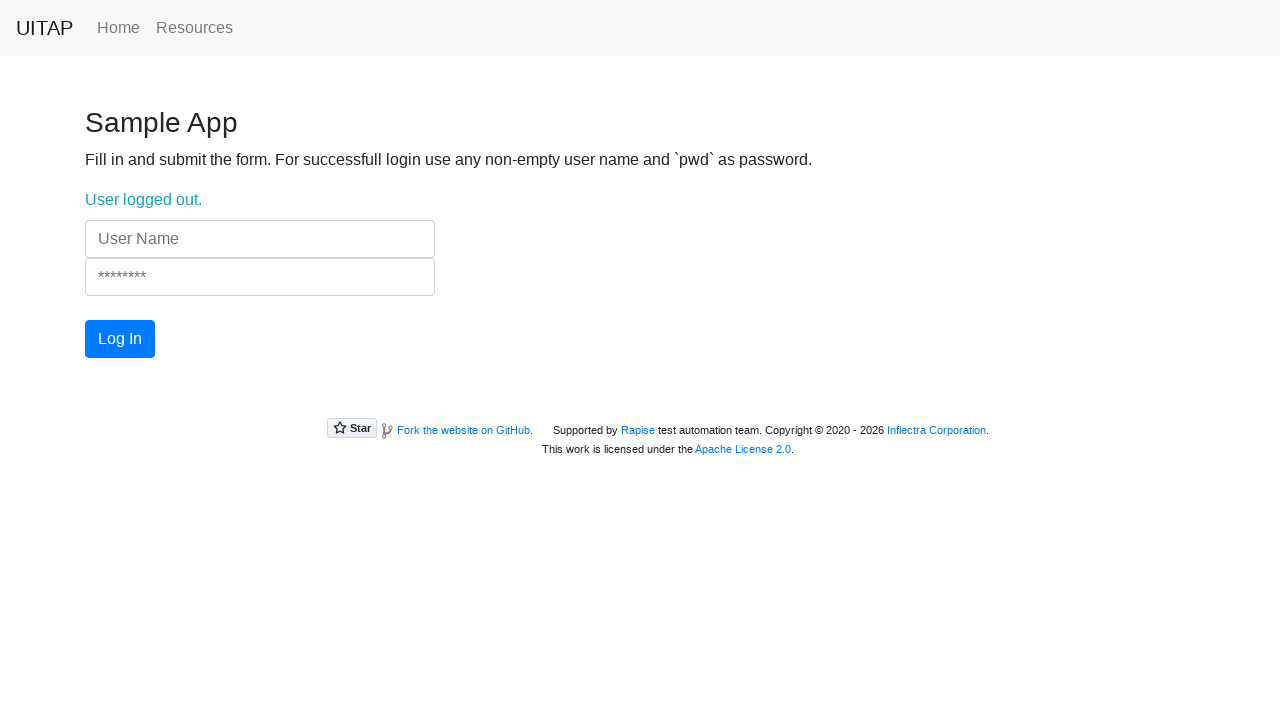

Filled username field with 'User' on input[name='UserName']
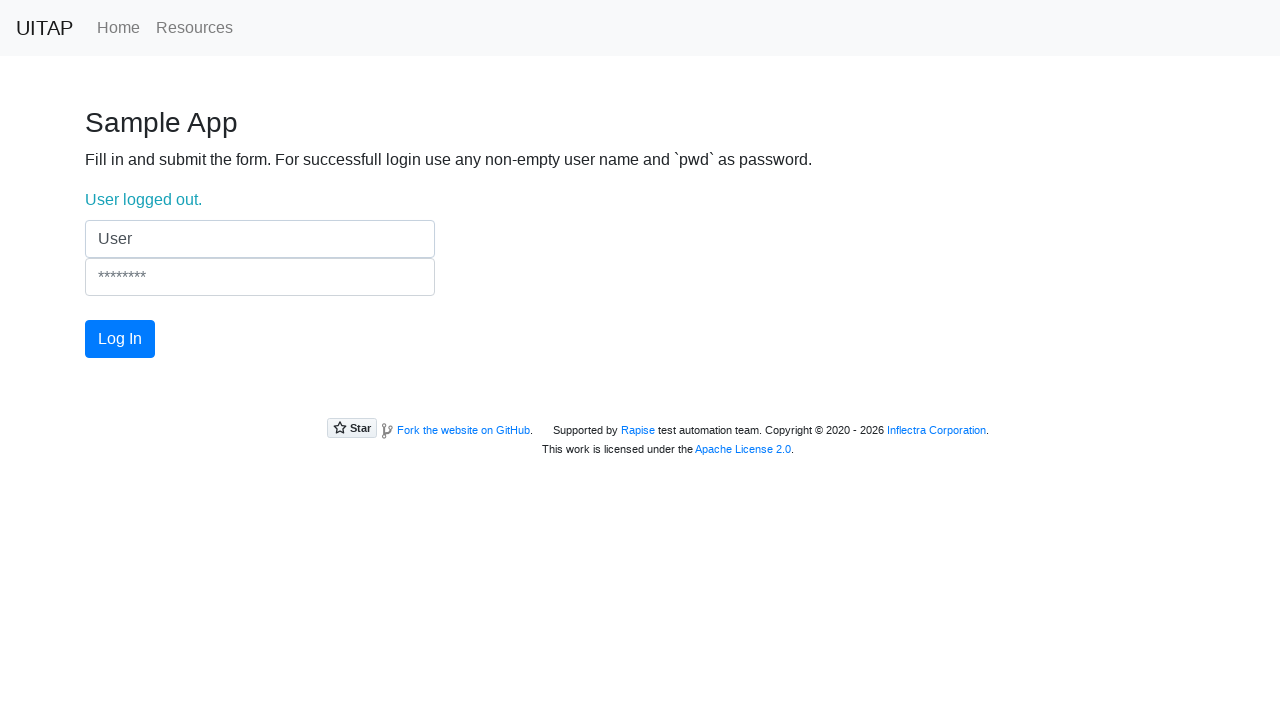

Filled password field with 'incorrect_password' on input[name='Password']
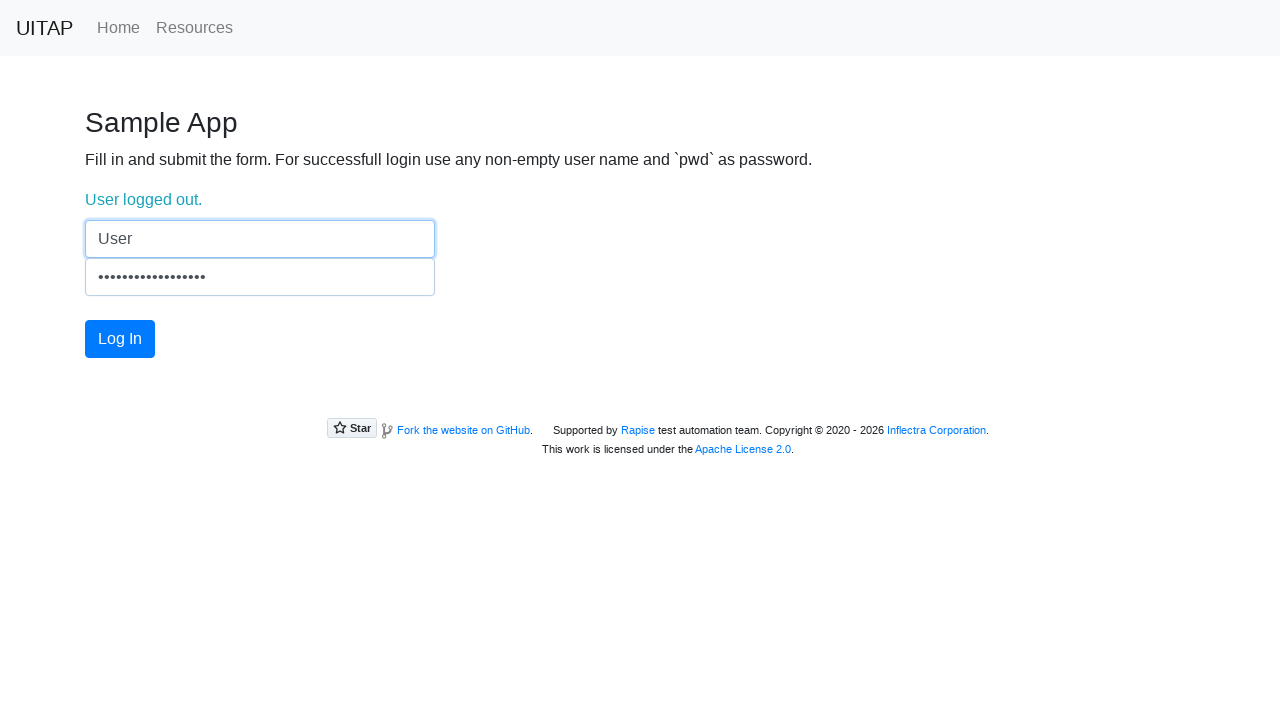

Clicked login button at (120, 339) on #login
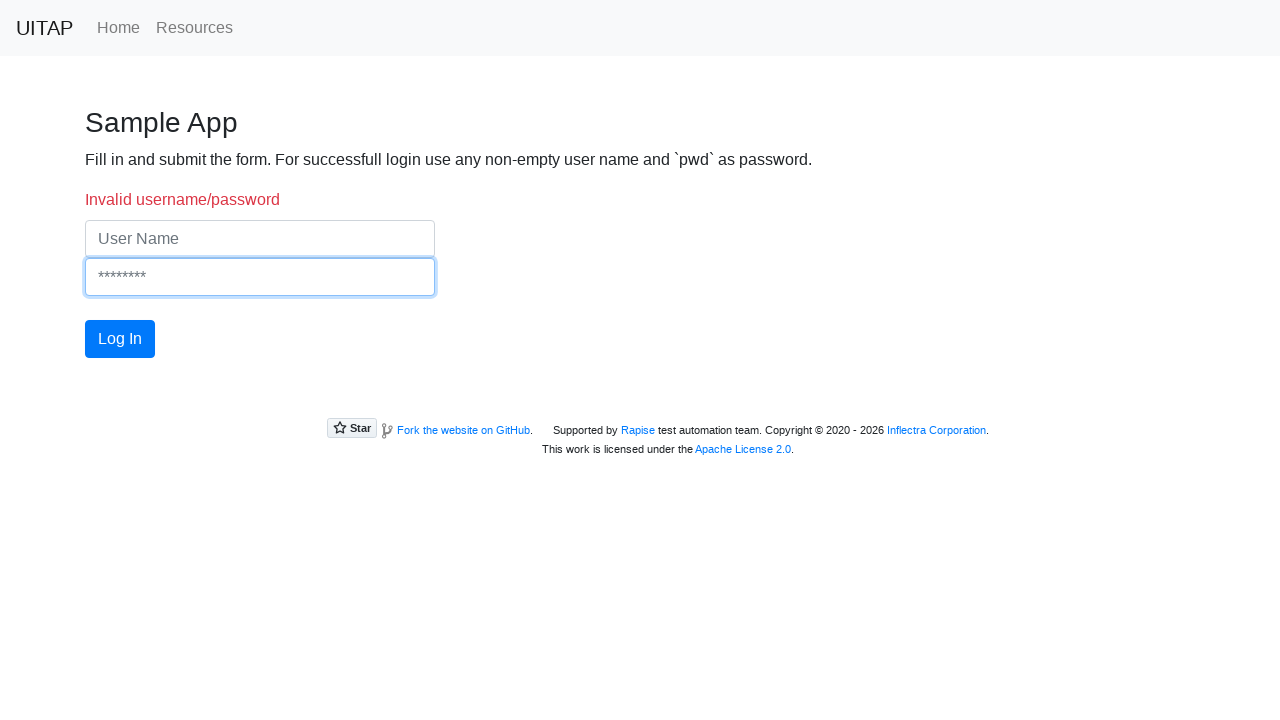

Verified error message 'Invalid username/password' is displayed
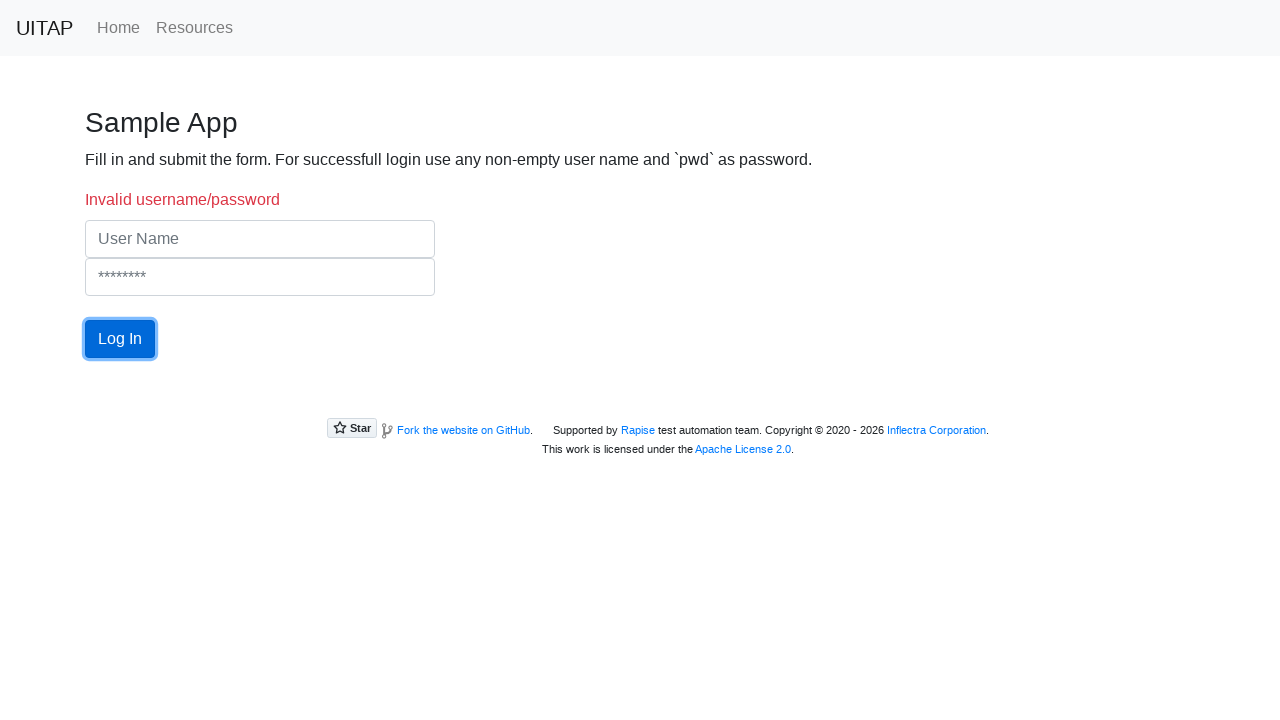

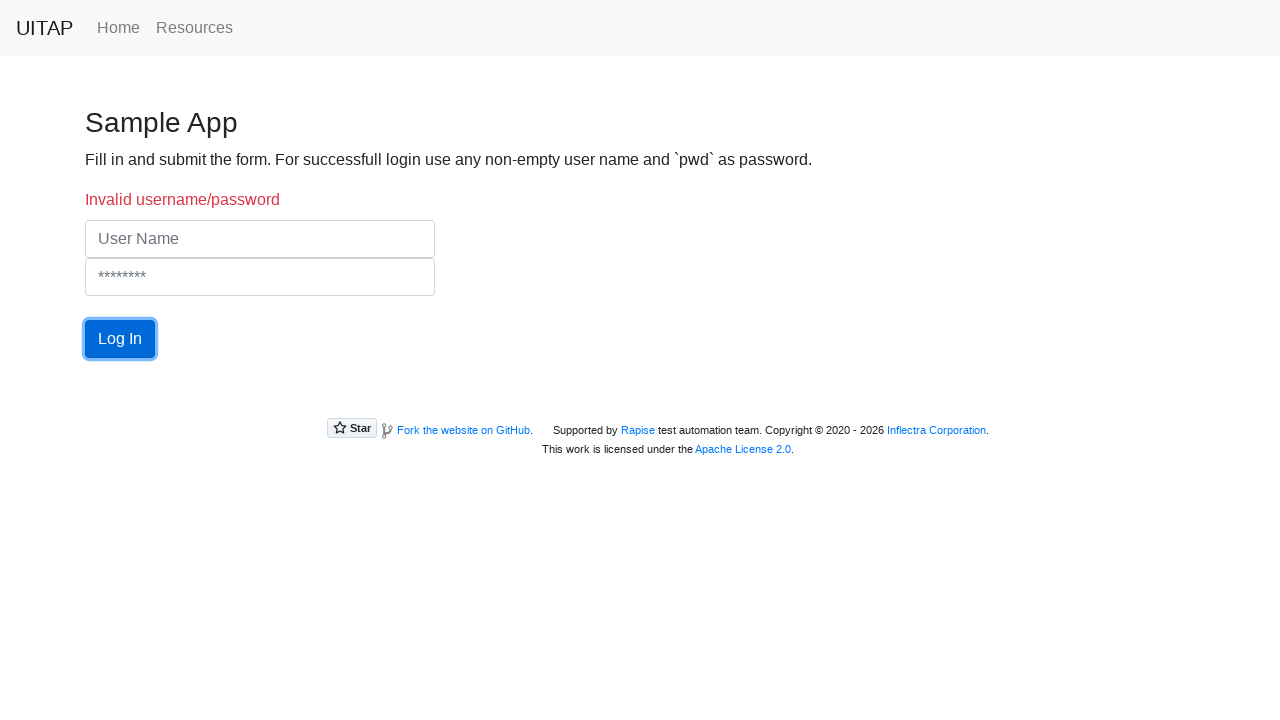